Tests a registration form by filling in required fields (first name, last name, email, phone, address) and submitting the form, then verifies successful registration message is displayed.

Starting URL: http://suninjuly.github.io/registration1.html

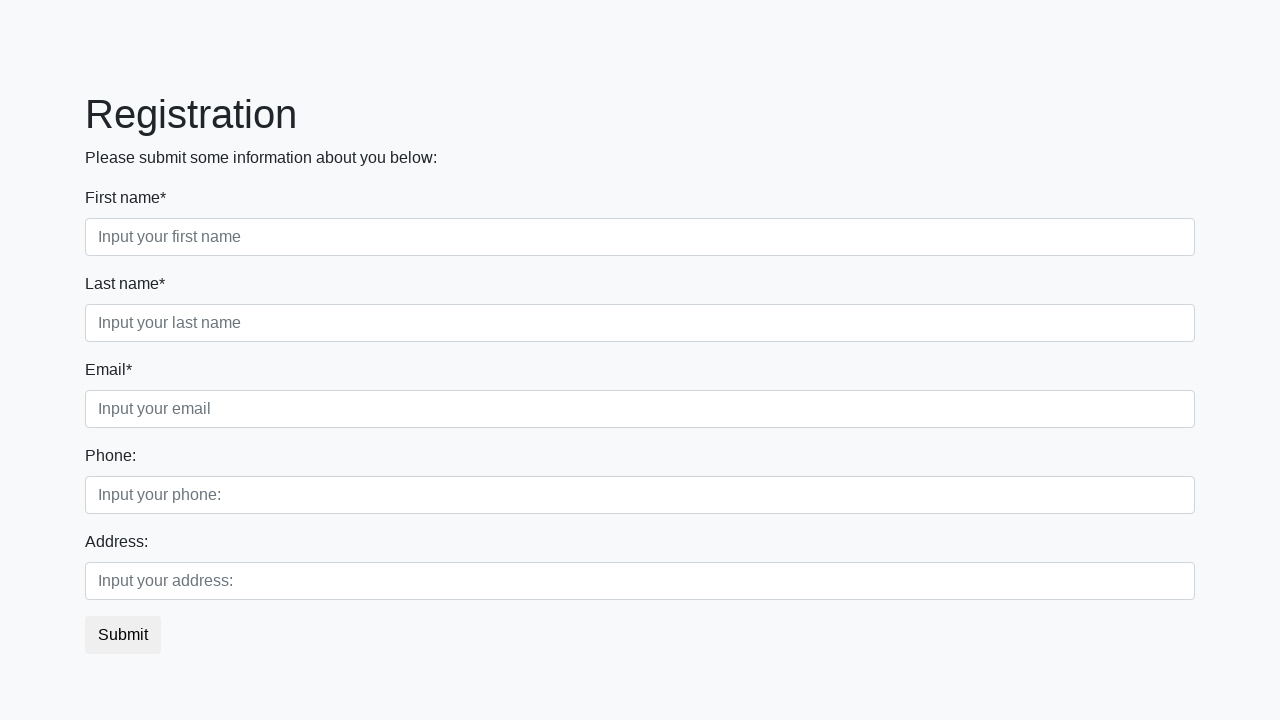

Filled first name field with 'Romeo' on div.first_block input.form-control.first
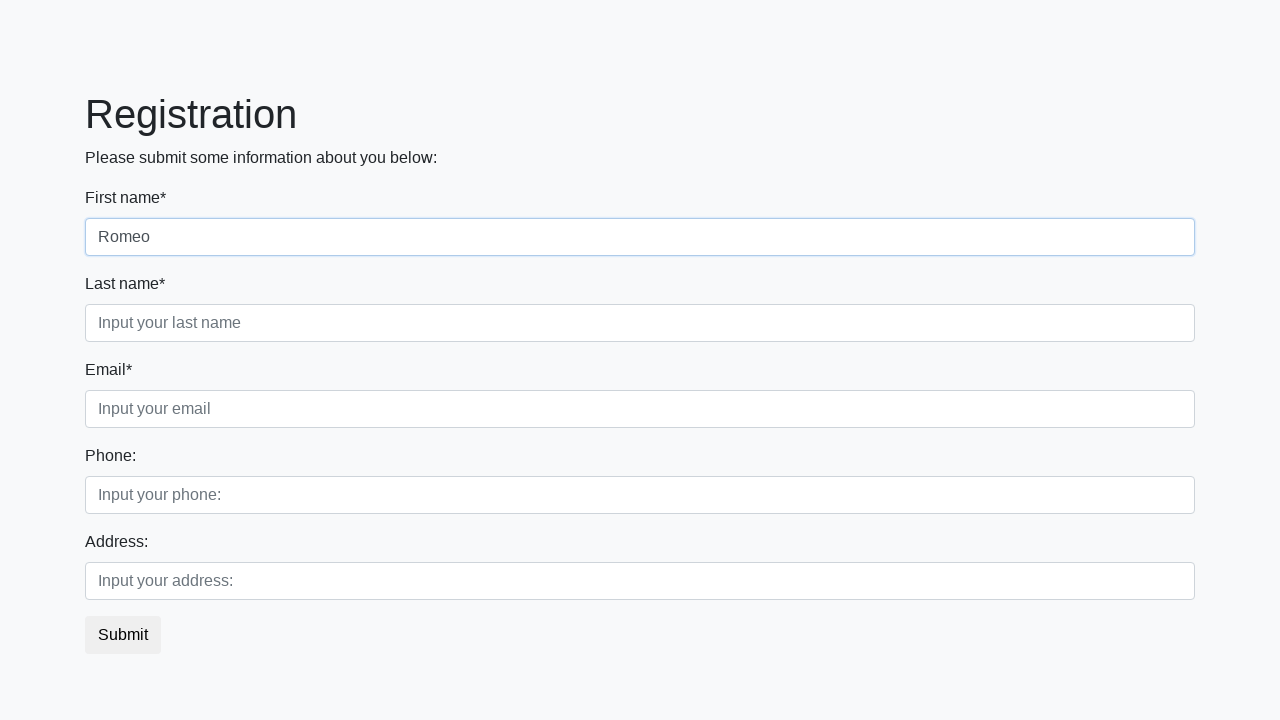

Filled last name field with 'Julietovich' on div.first_block input.form-control.second
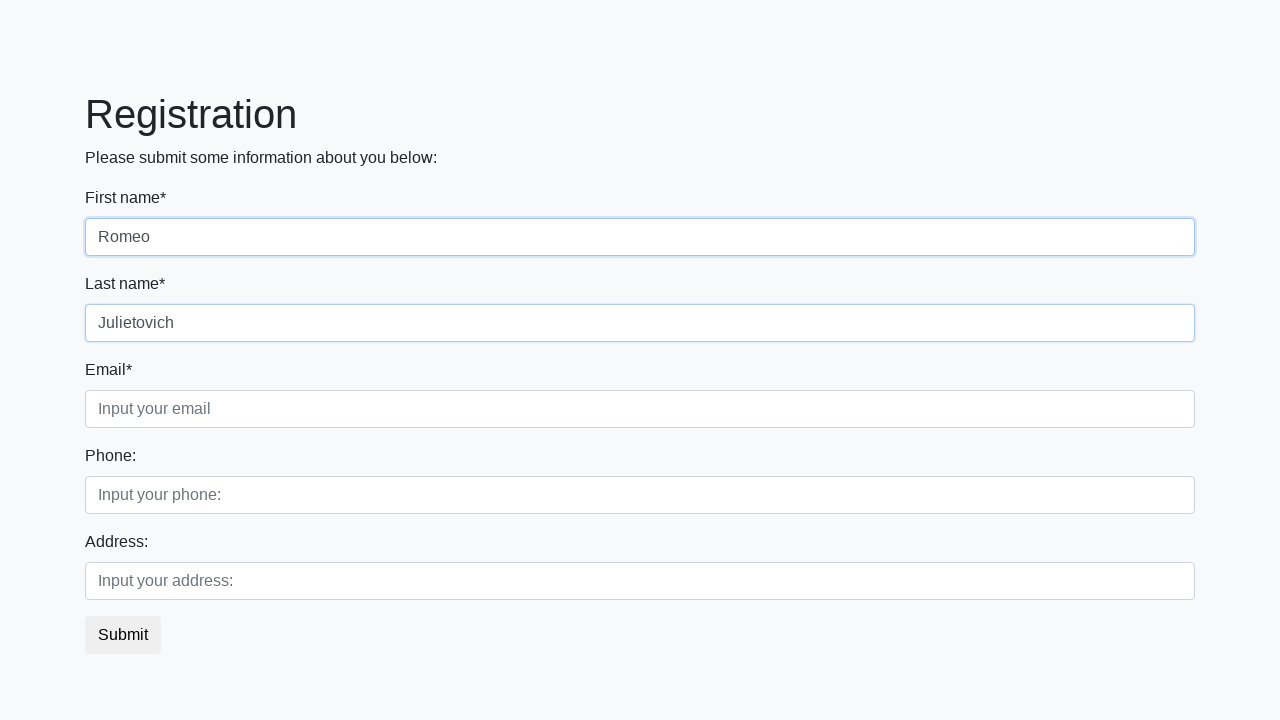

Filled email field with 'romeo@gmail.com' on div.first_block input.form-control.third
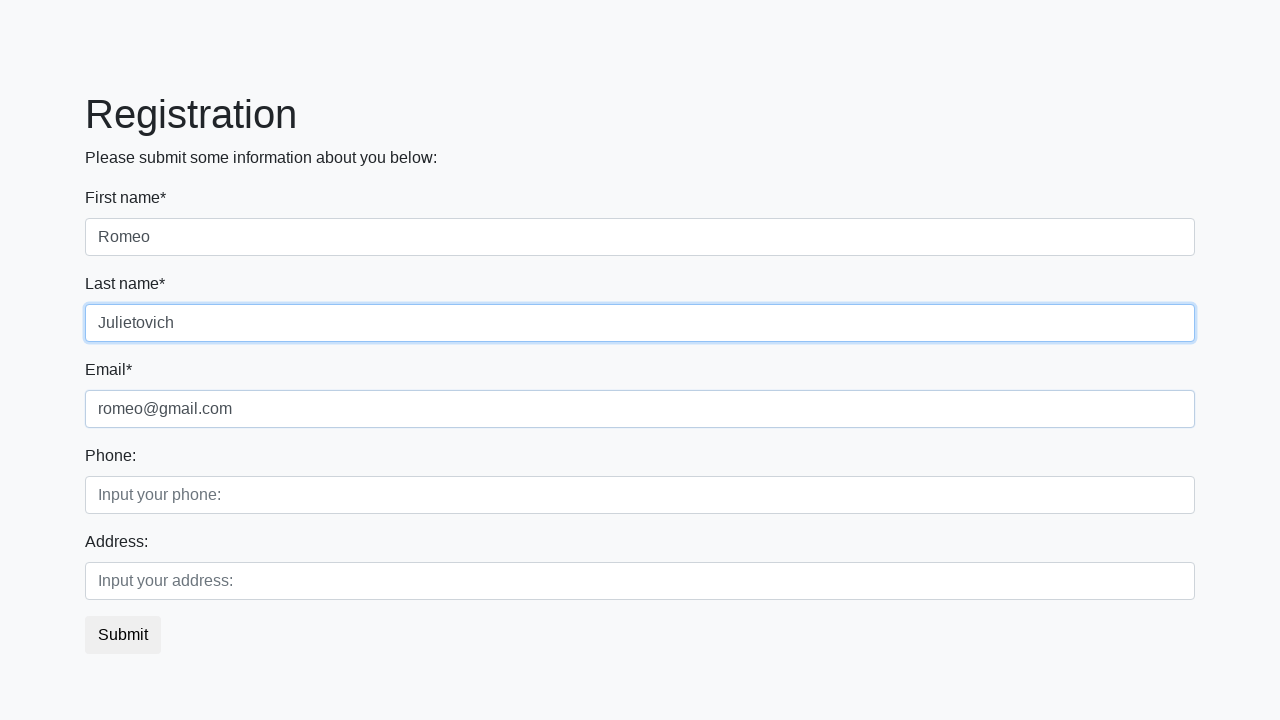

Filled phone field with '228' on div.second_block input.form-control.first
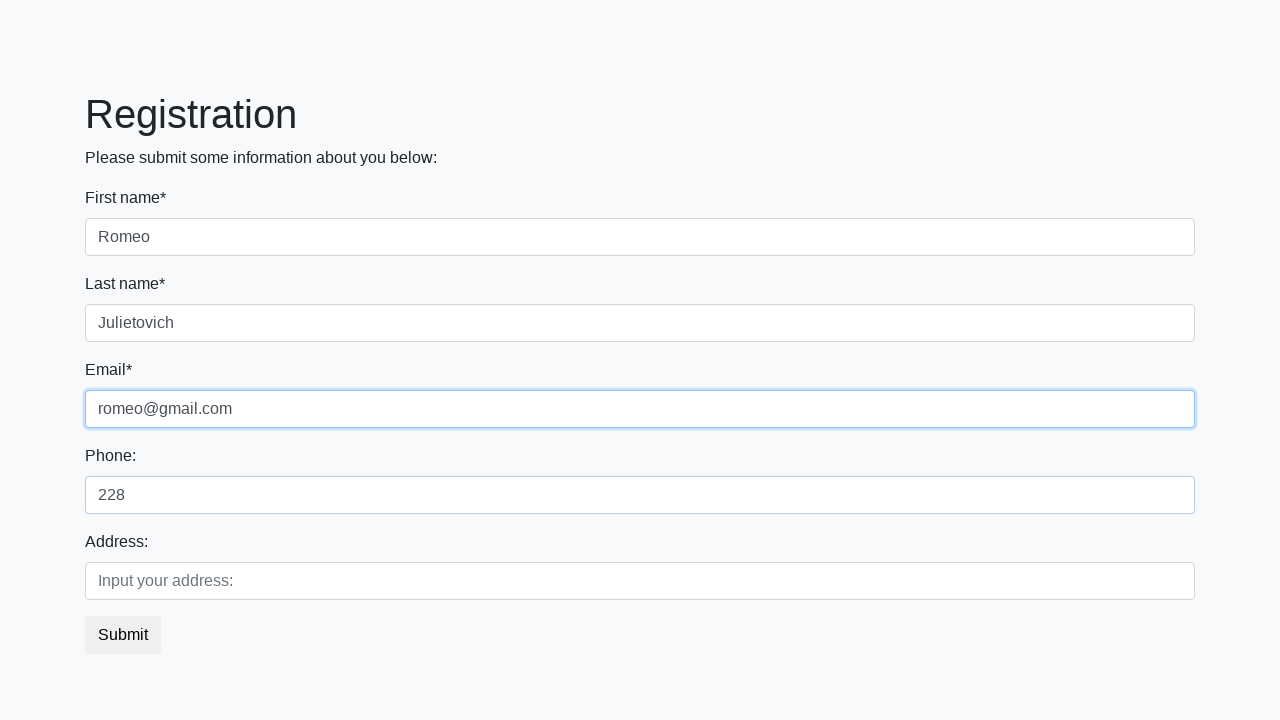

Filled address field with 'not Earth' on div.second_block input.form-control.second
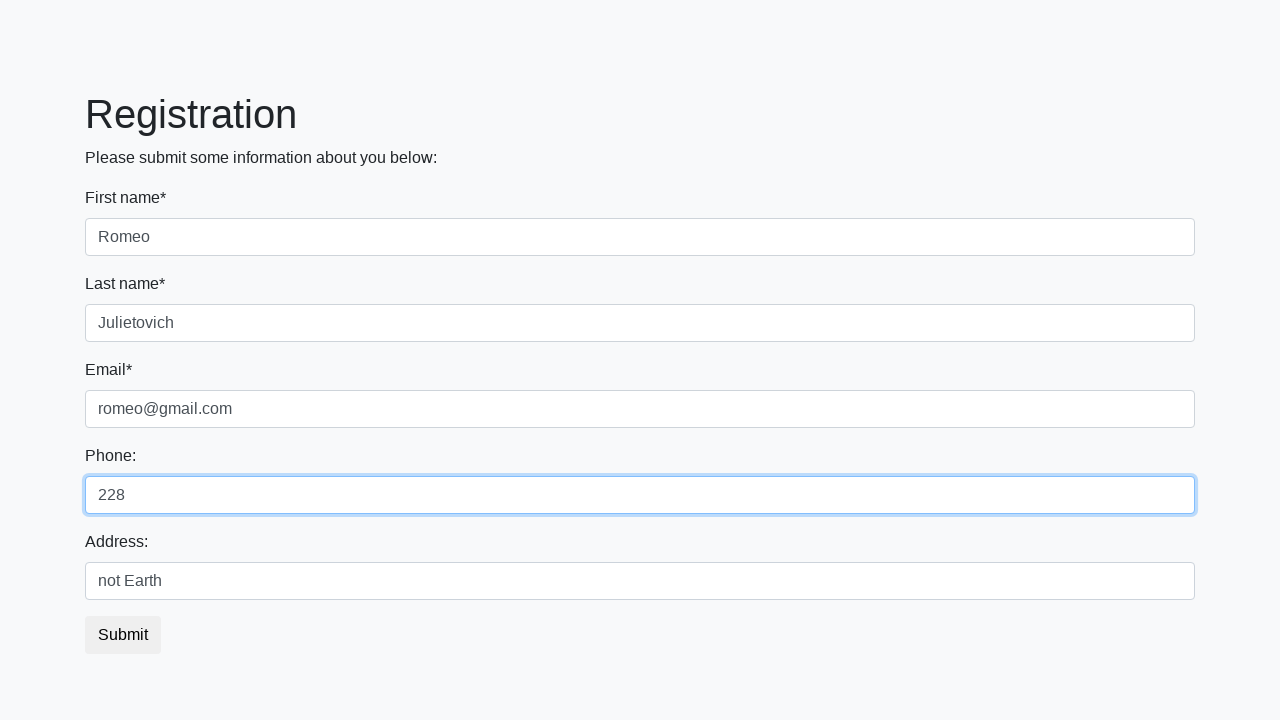

Clicked submit button to register at (123, 635) on button.btn
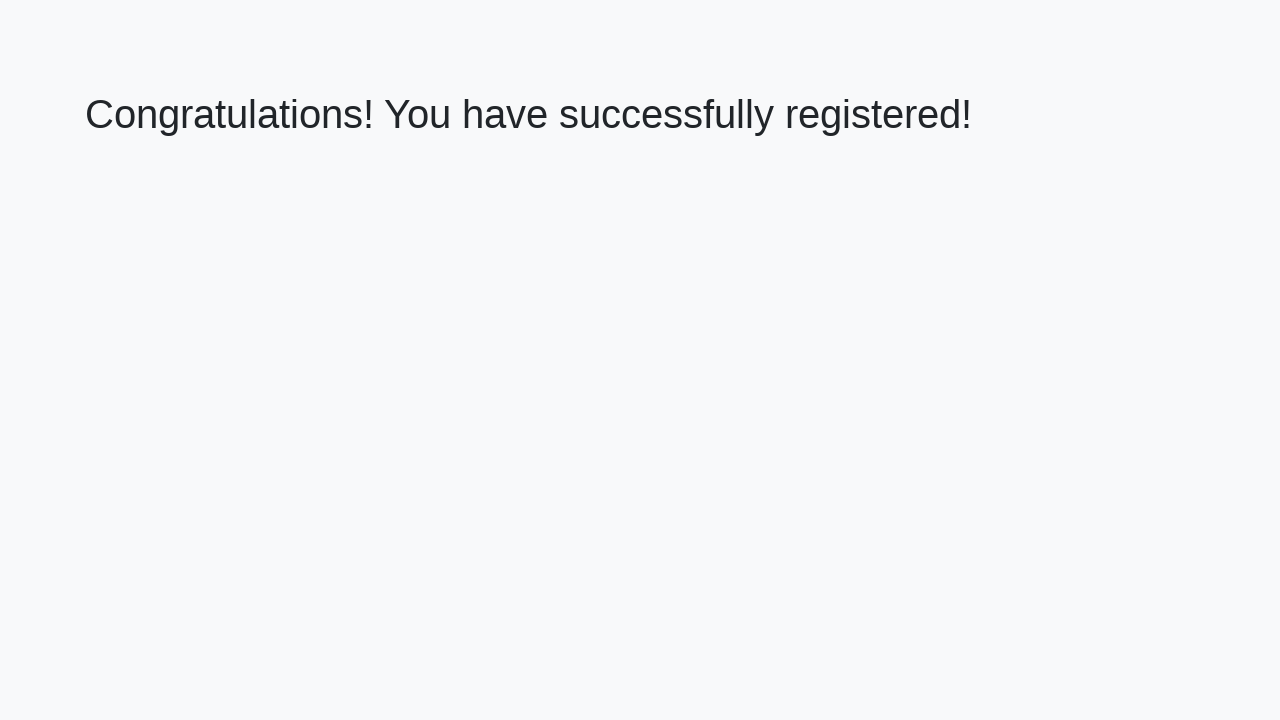

Verified successful registration message is displayed
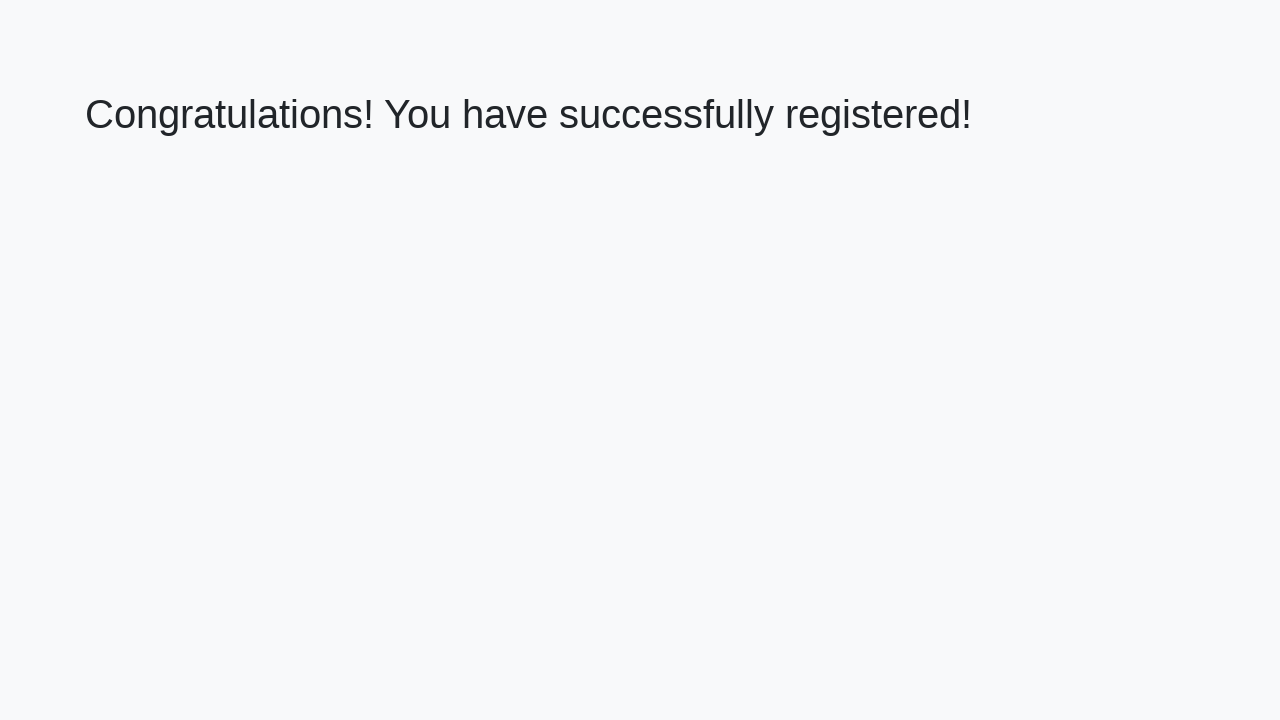

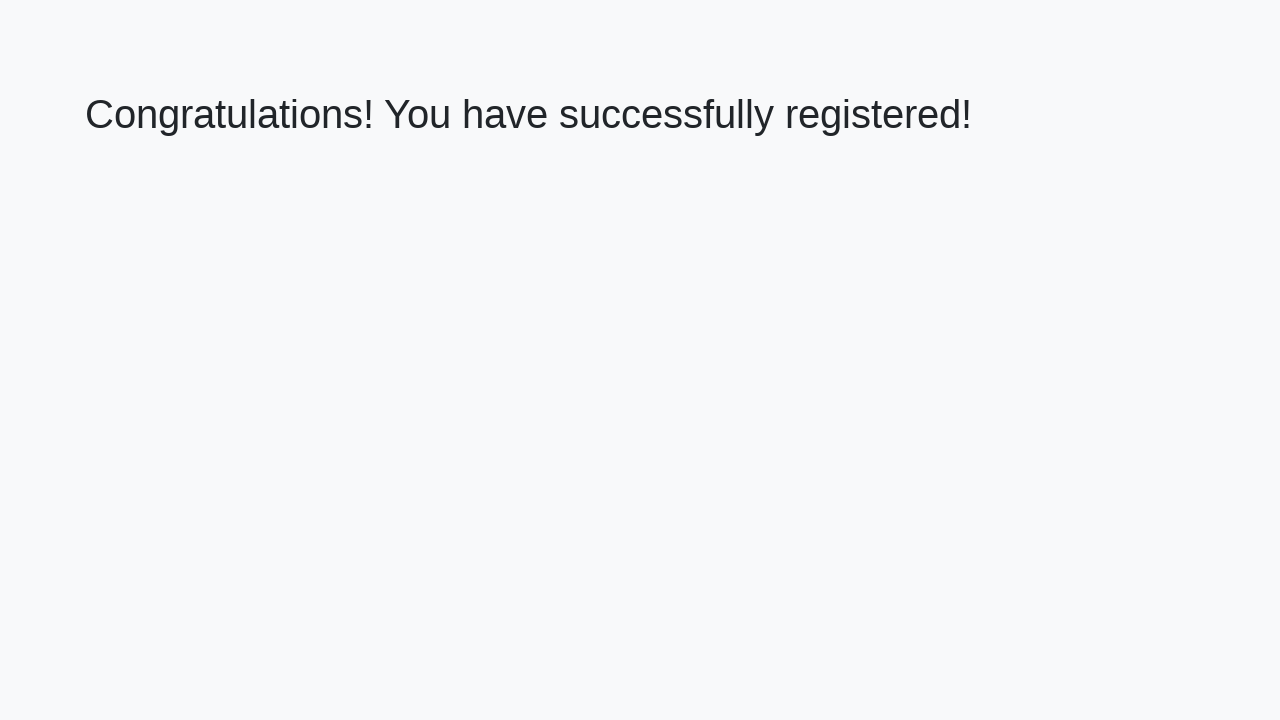